Tests form validation with a message that is too short (single character) to verify minimum length requirement

Starting URL: https://ultimateqa.com/automation

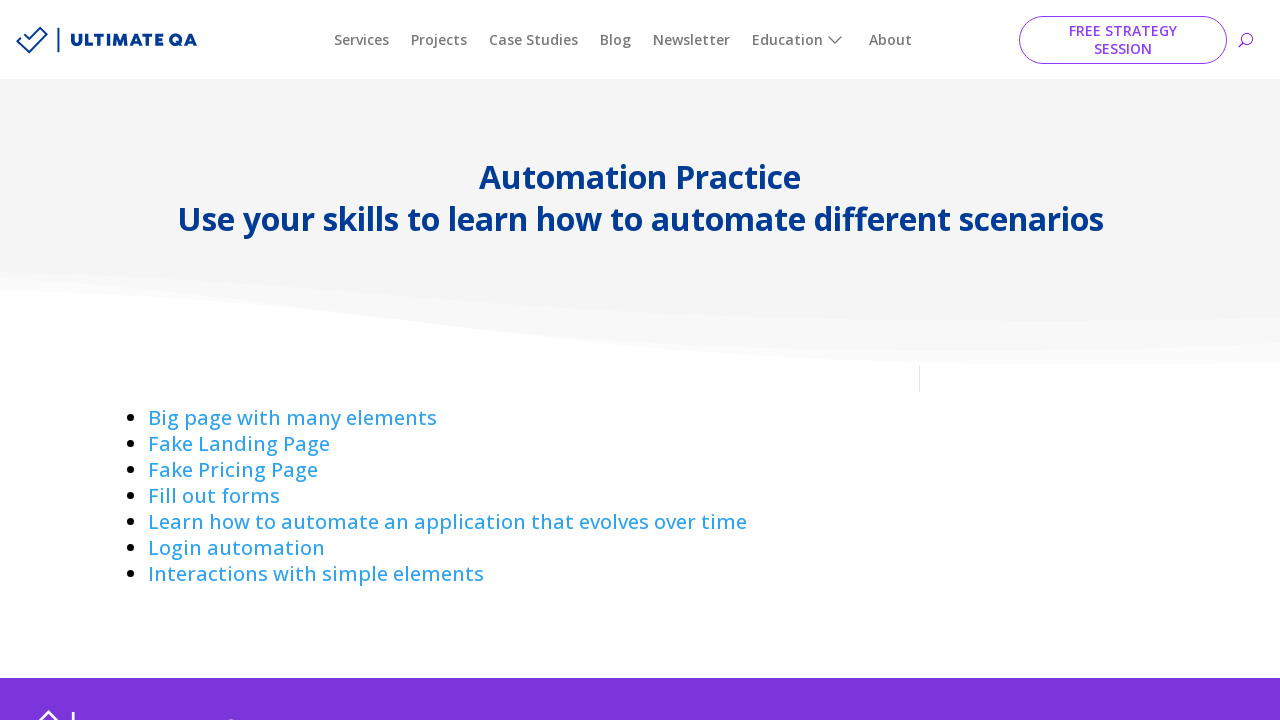

Clicked on 'Fill out forms' link at (214, 496) on text=Fill out forms
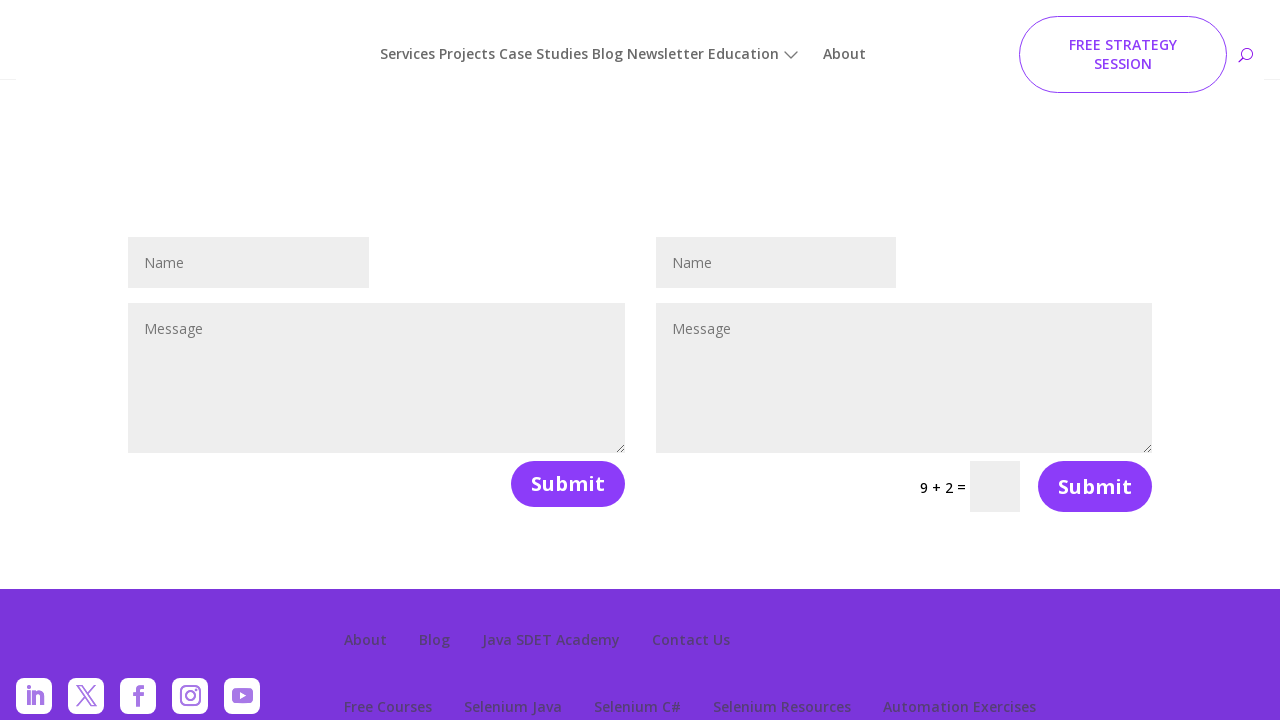

Filled name field with 'Hello World' on #et_pb_contact_name_0
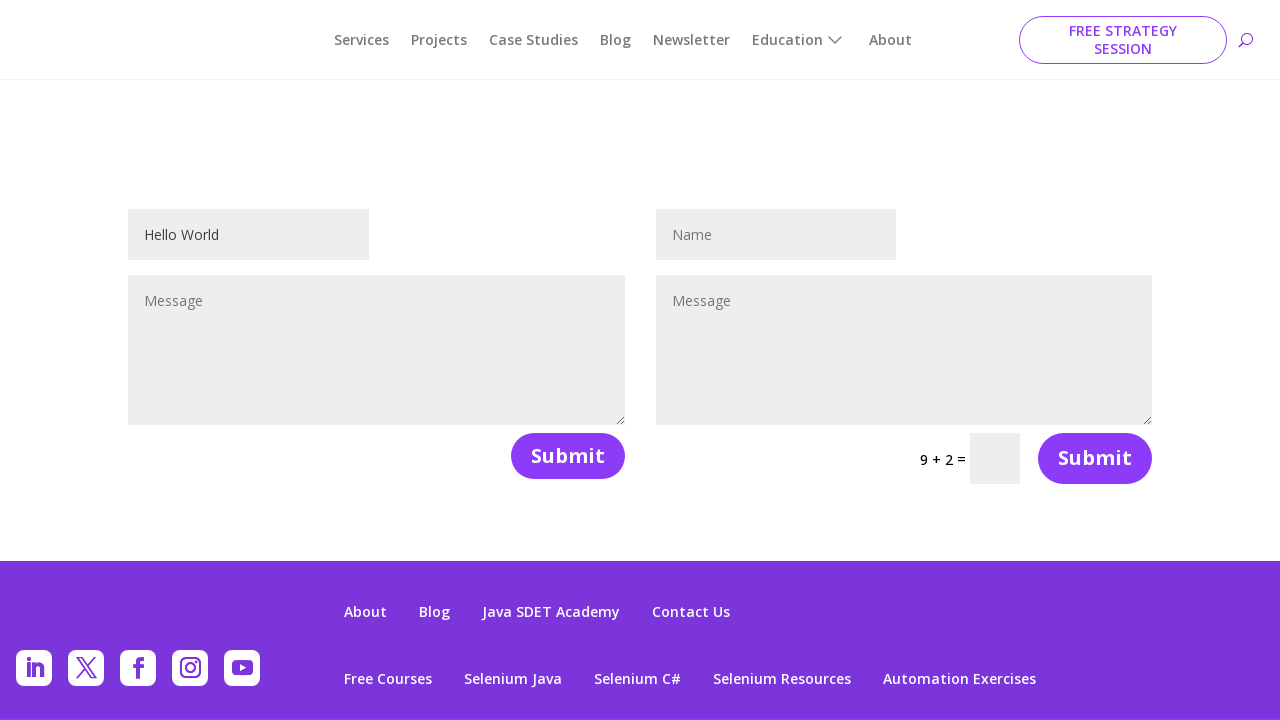

Filled message field with single character 'a' to test minimum length validation on #et_pb_contact_message_0
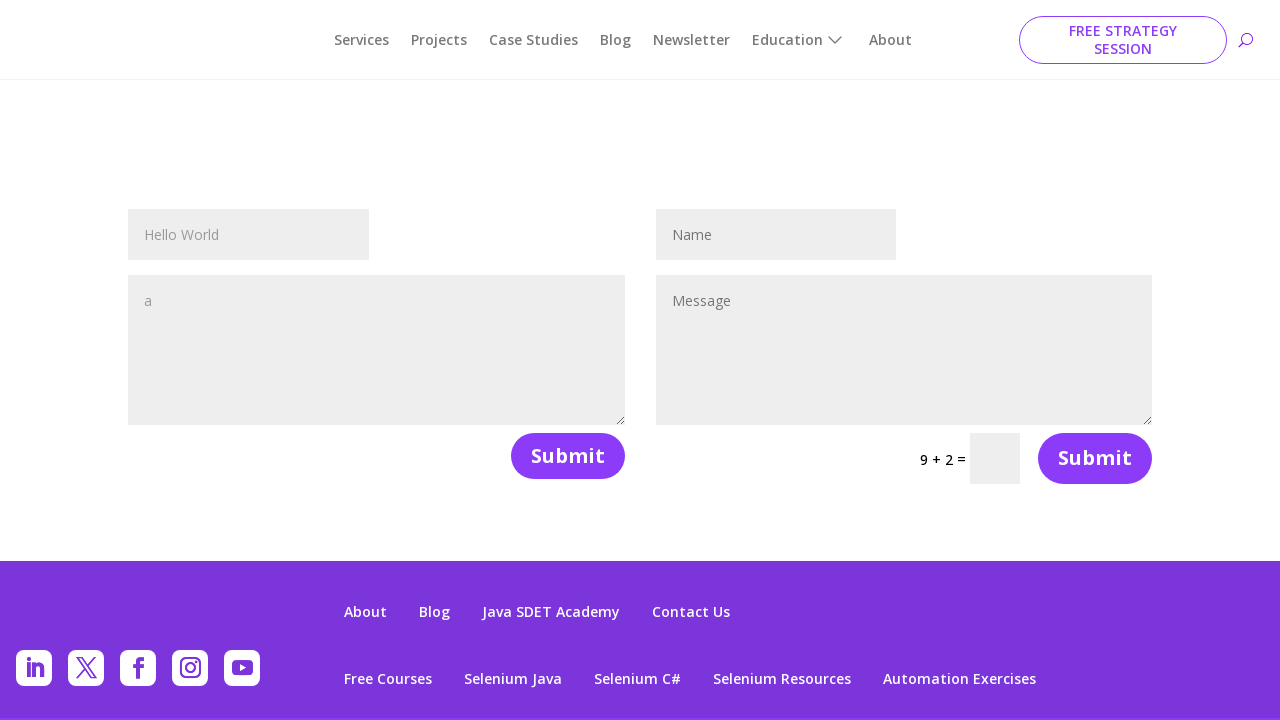

Clicked submit button to submit form with short message at (568, 456) on button[name='et_builder_submit_button']
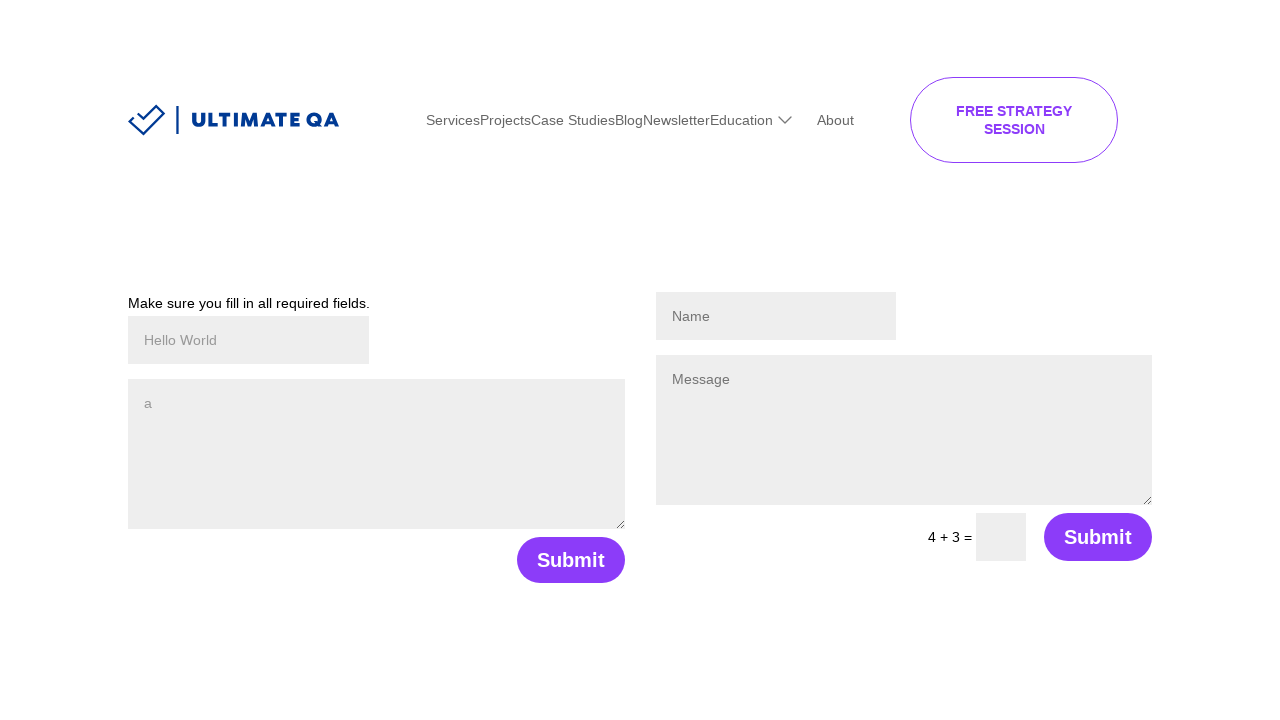

Validation error message appeared for message field
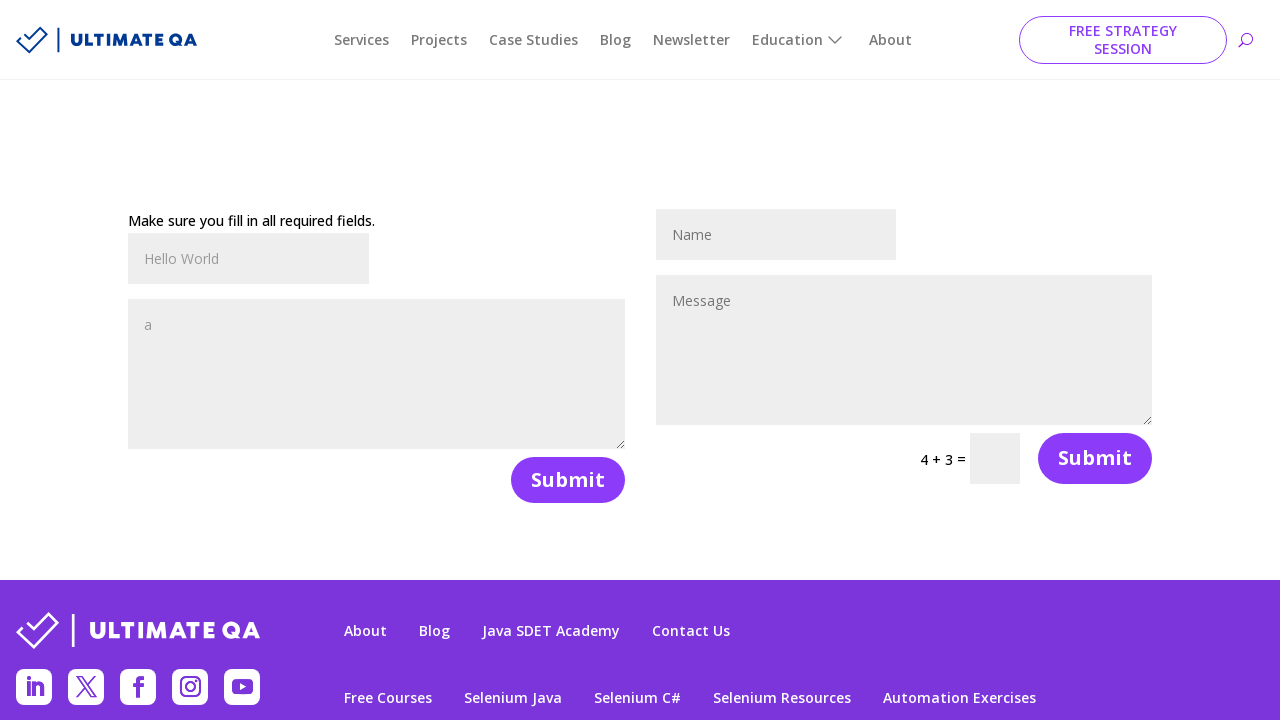

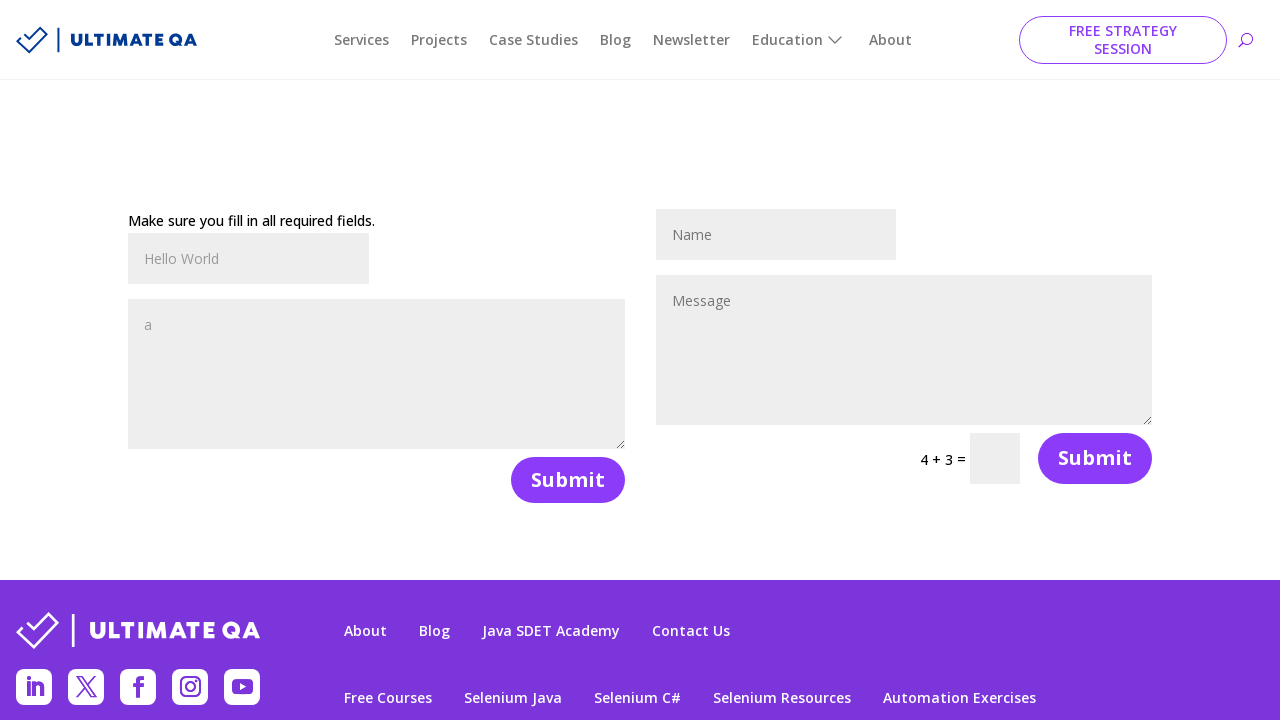